Tests dismissing a JavaScript prompt alert after entering text (text should be ignored when dismissed)

Starting URL: https://the-internet.herokuapp.com/javascript_alerts

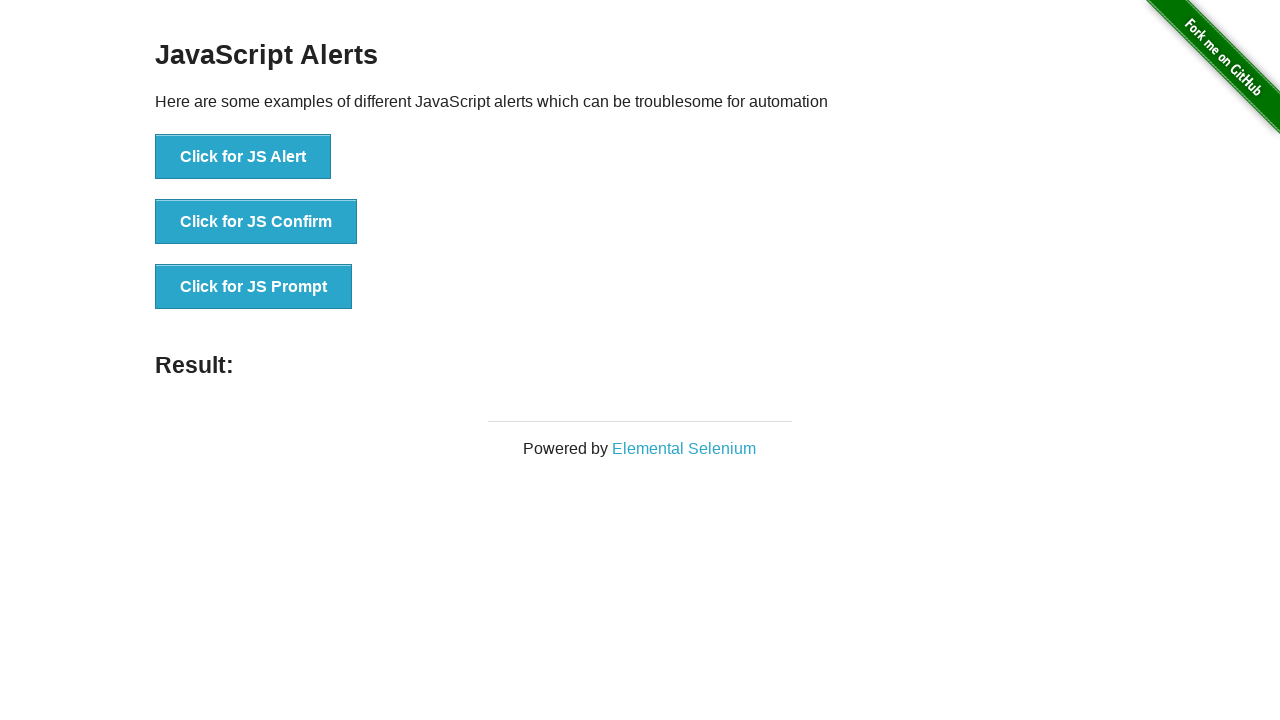

Set up dialog handler to dismiss prompts
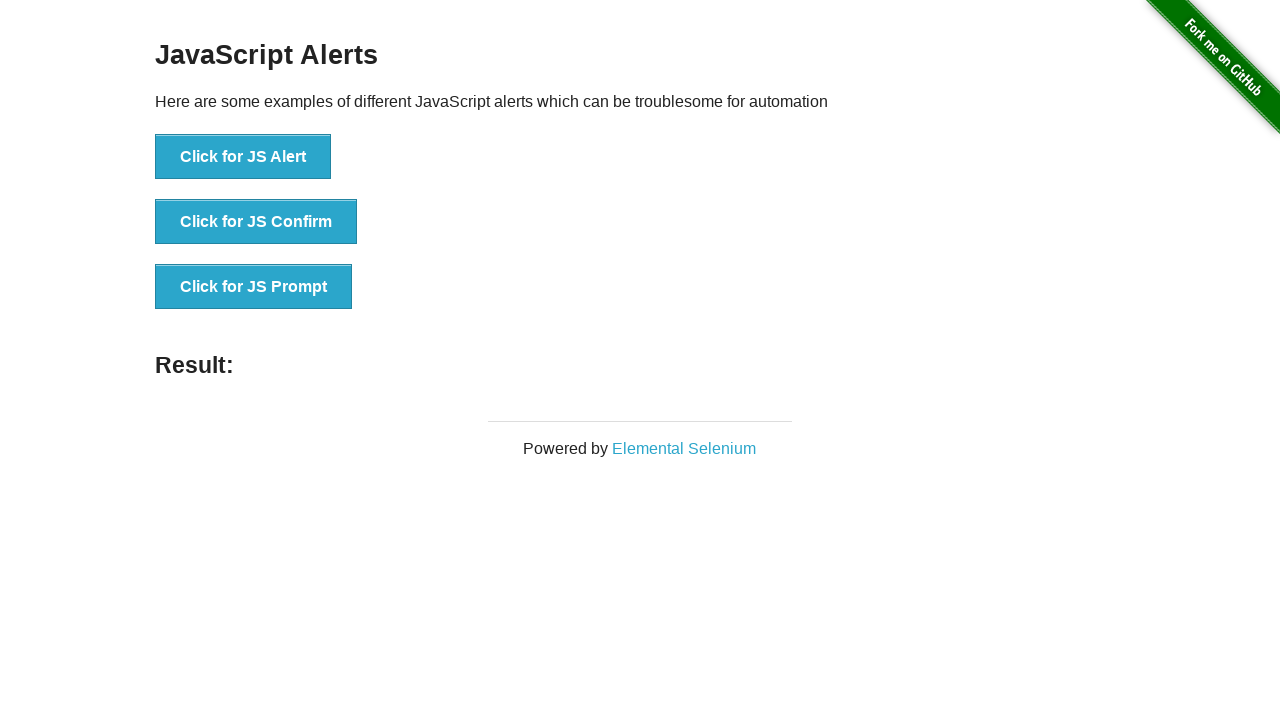

Clicked the JS Prompt button at (254, 287) on xpath=//button[contains(text(),'JS Prompt')]
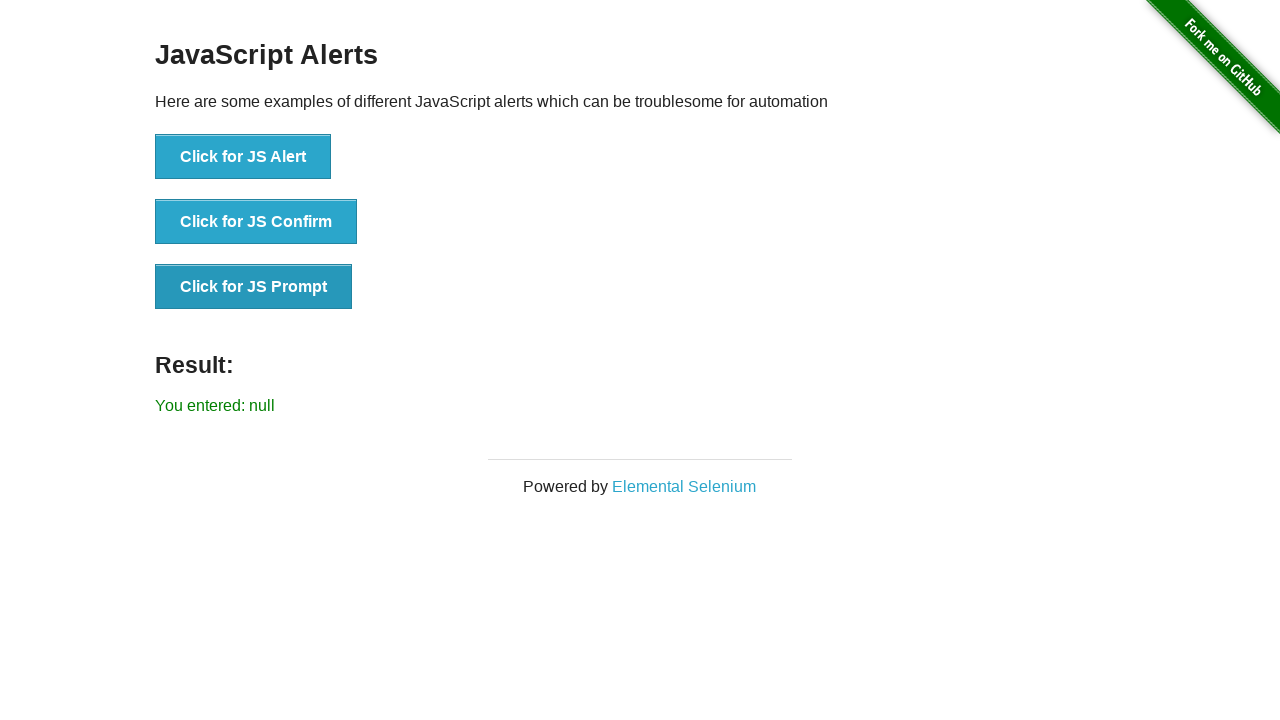

Prompt was dismissed and result element appeared
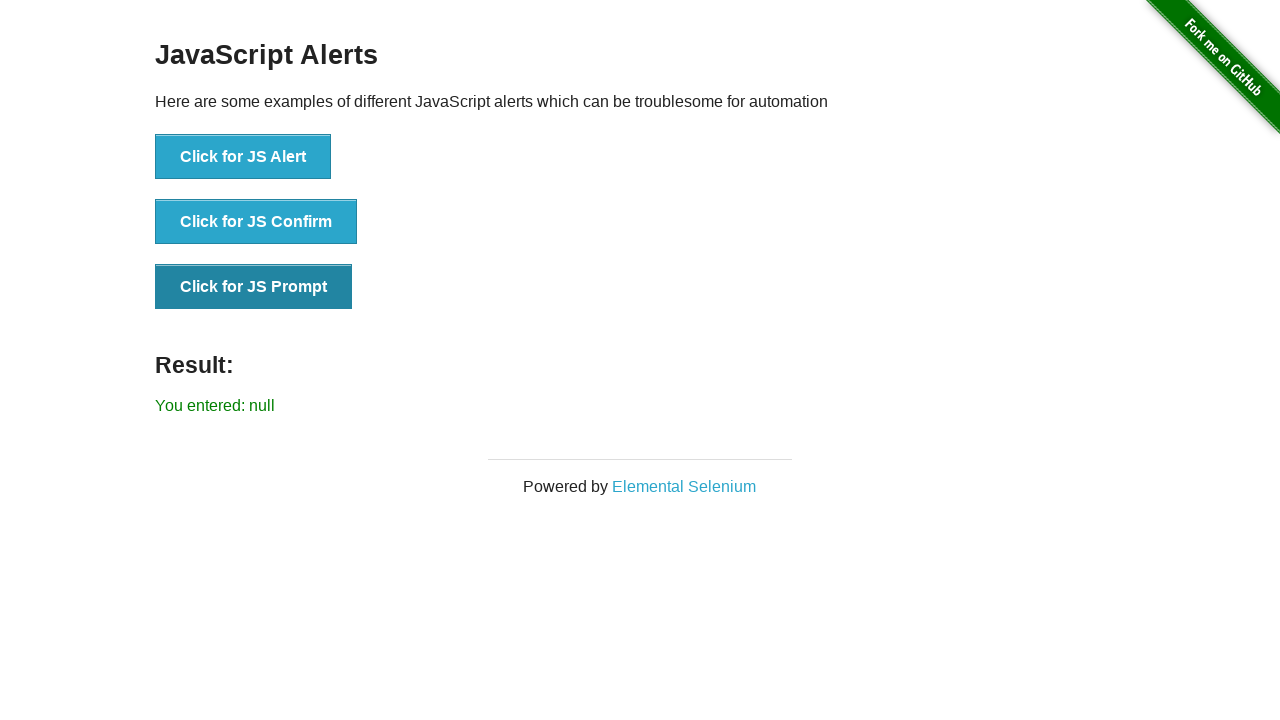

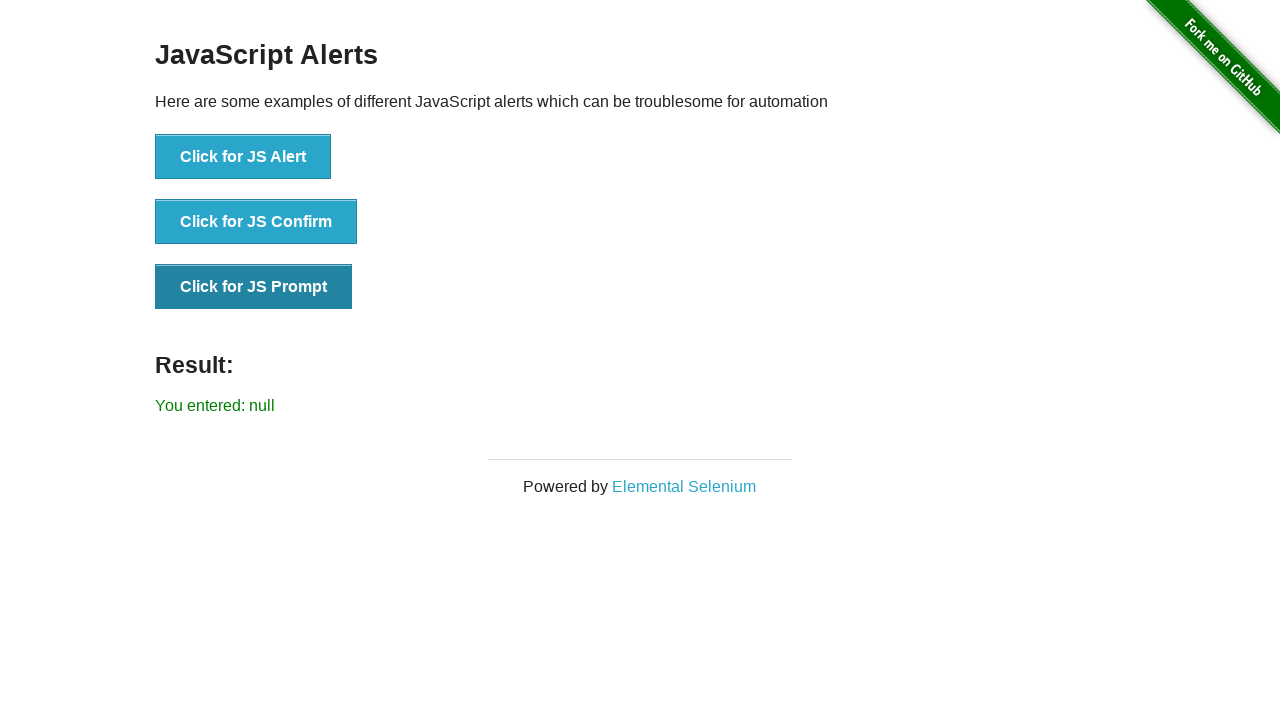